Verifies the home page loads correctly by checking the page title matches "Automation Exercise" and waiting for the Video Tutorials link to be visible

Starting URL: https://automationexercise.com

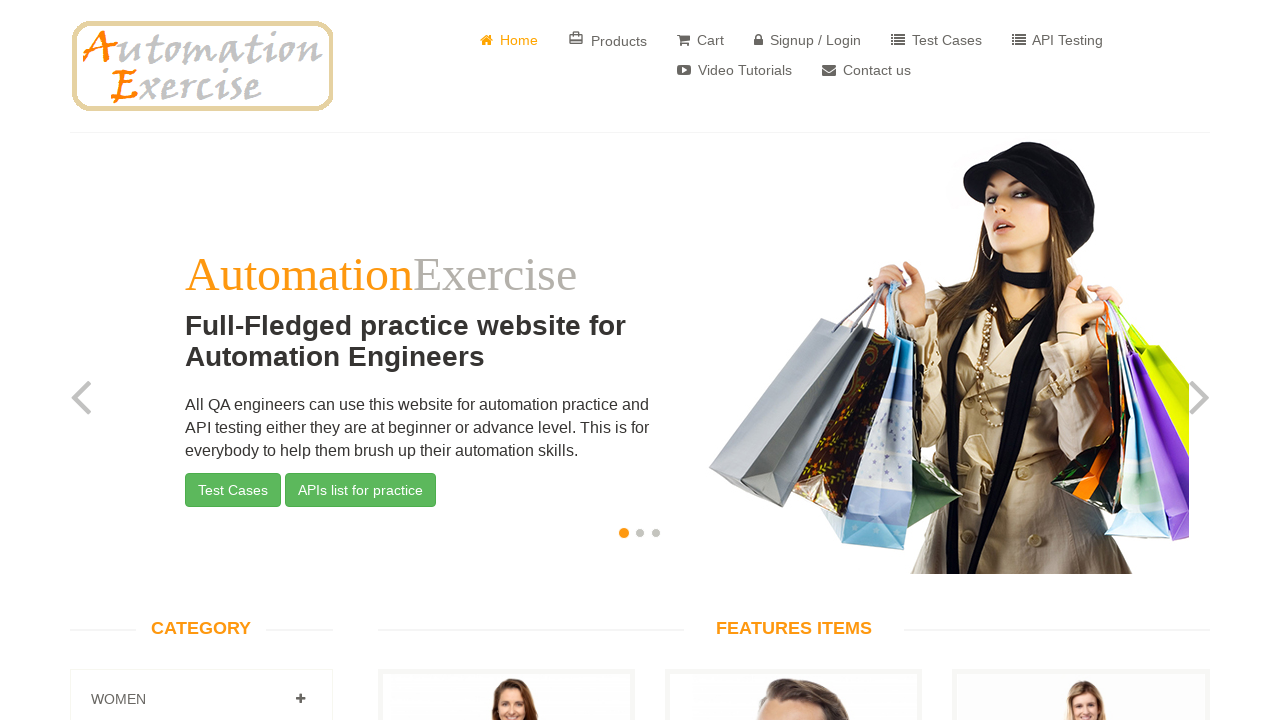

Verified page title matches 'Automation Exercise'
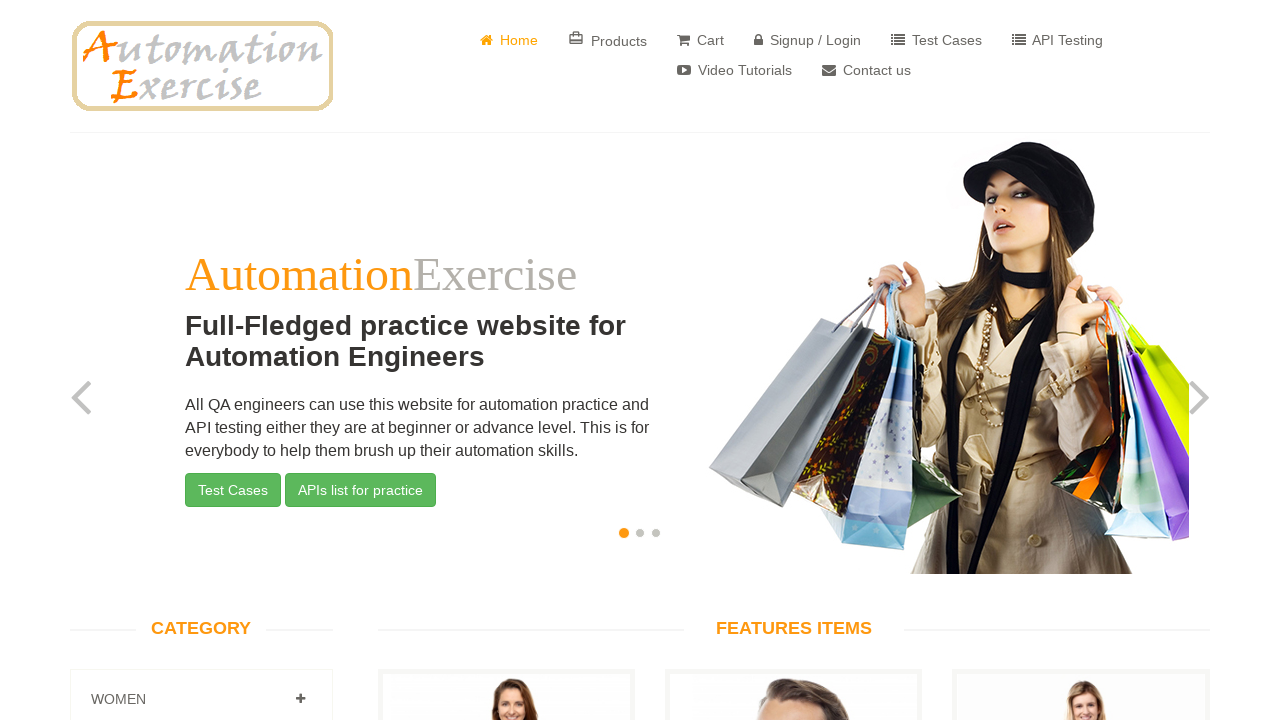

Video Tutorials link is now visible on the page
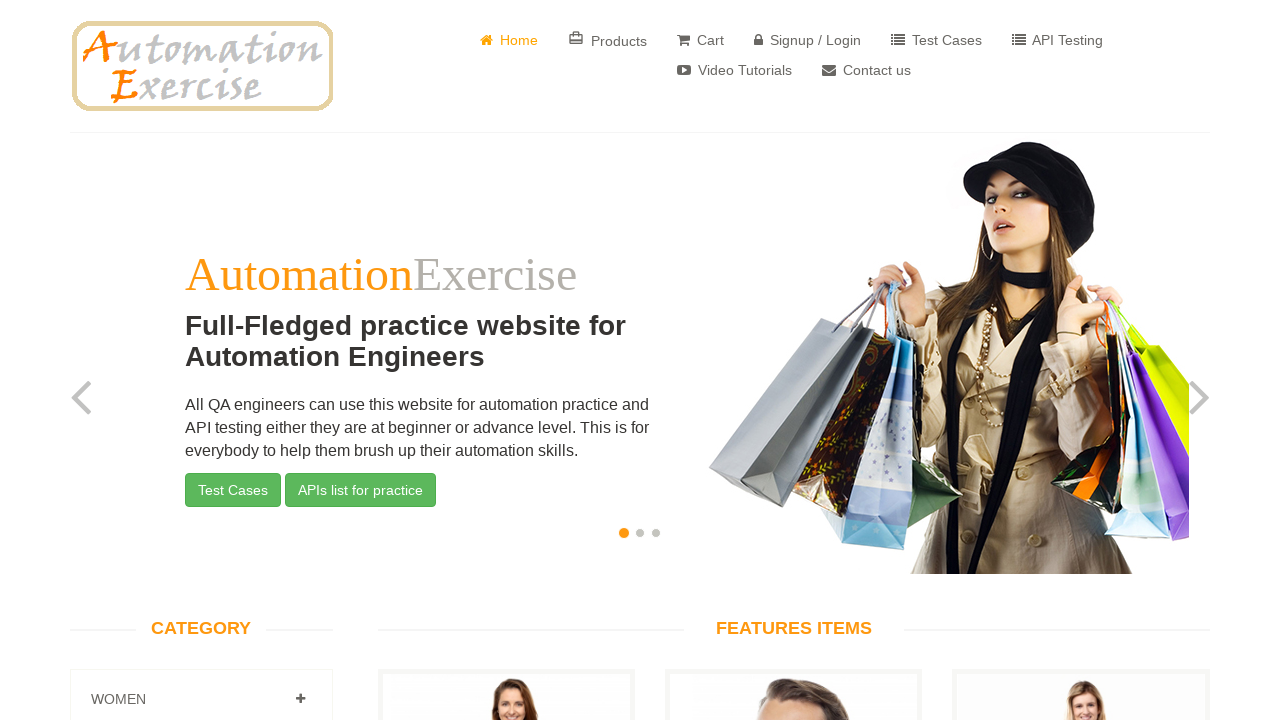

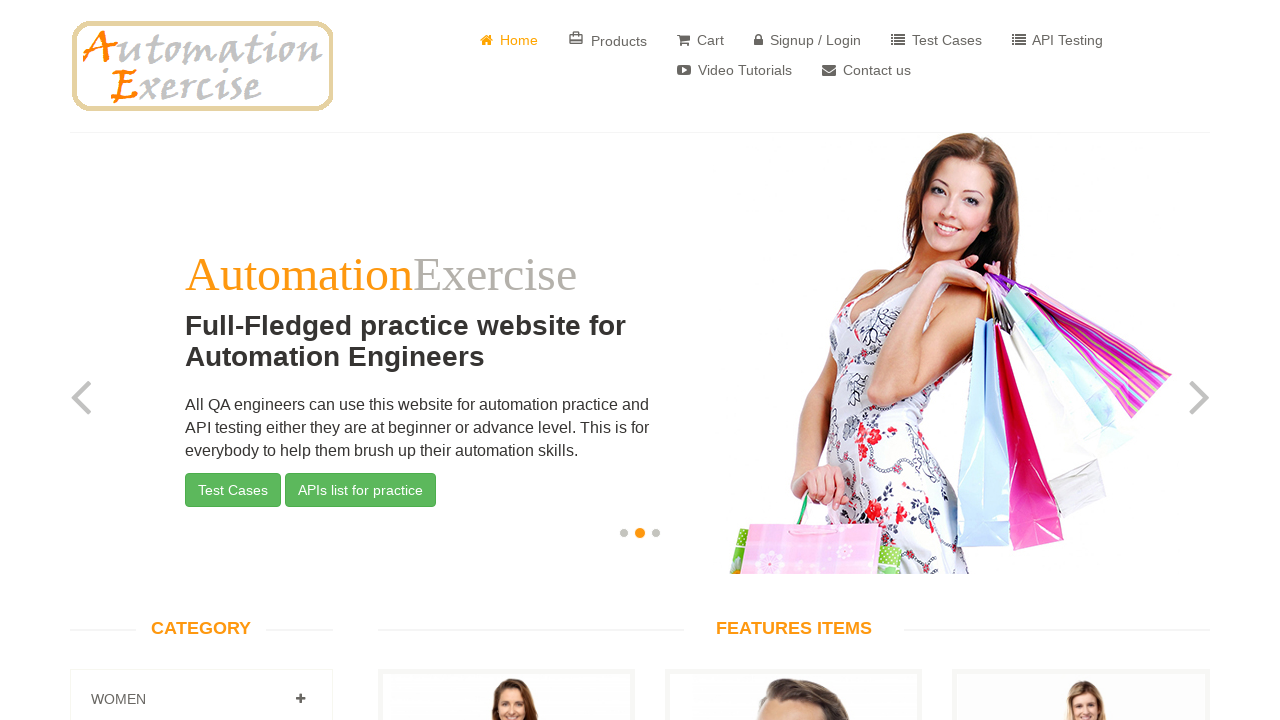